Tests marking all todo items as completed using the toggle all checkbox

Starting URL: https://demo.playwright.dev/todomvc

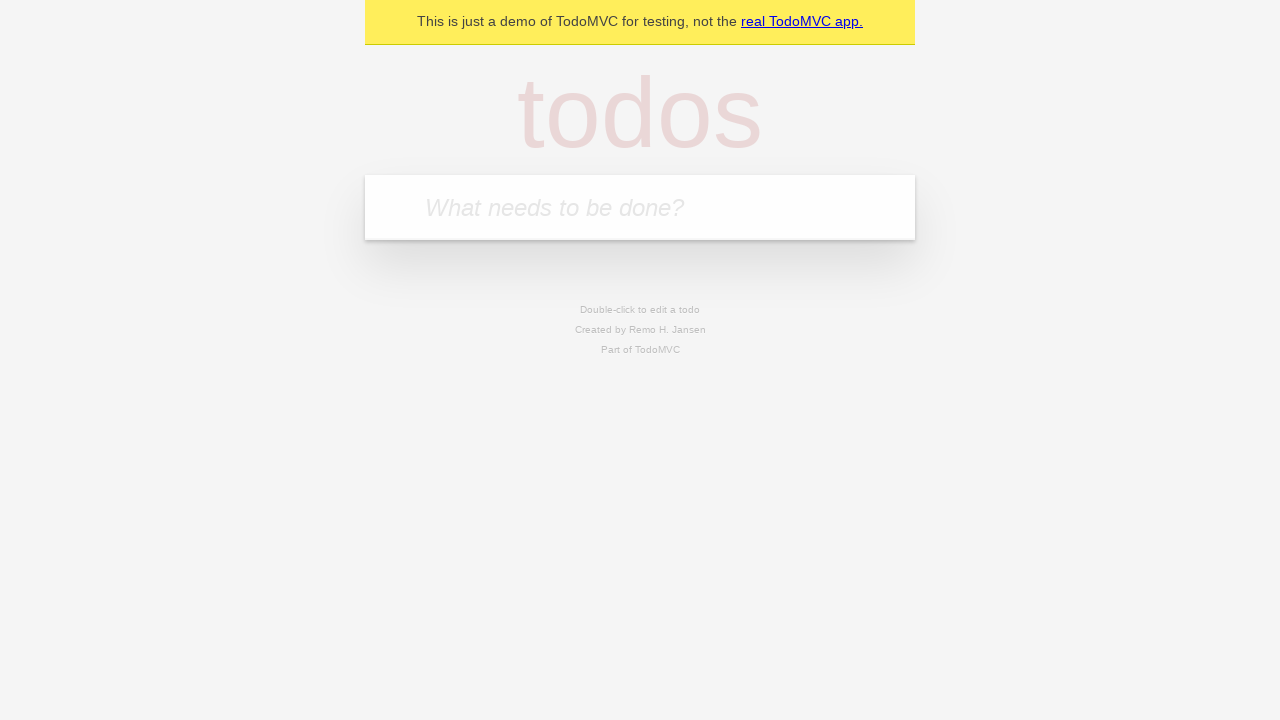

Filled todo input with 'buy some cheese' on internal:attr=[placeholder="What needs to be done?"i]
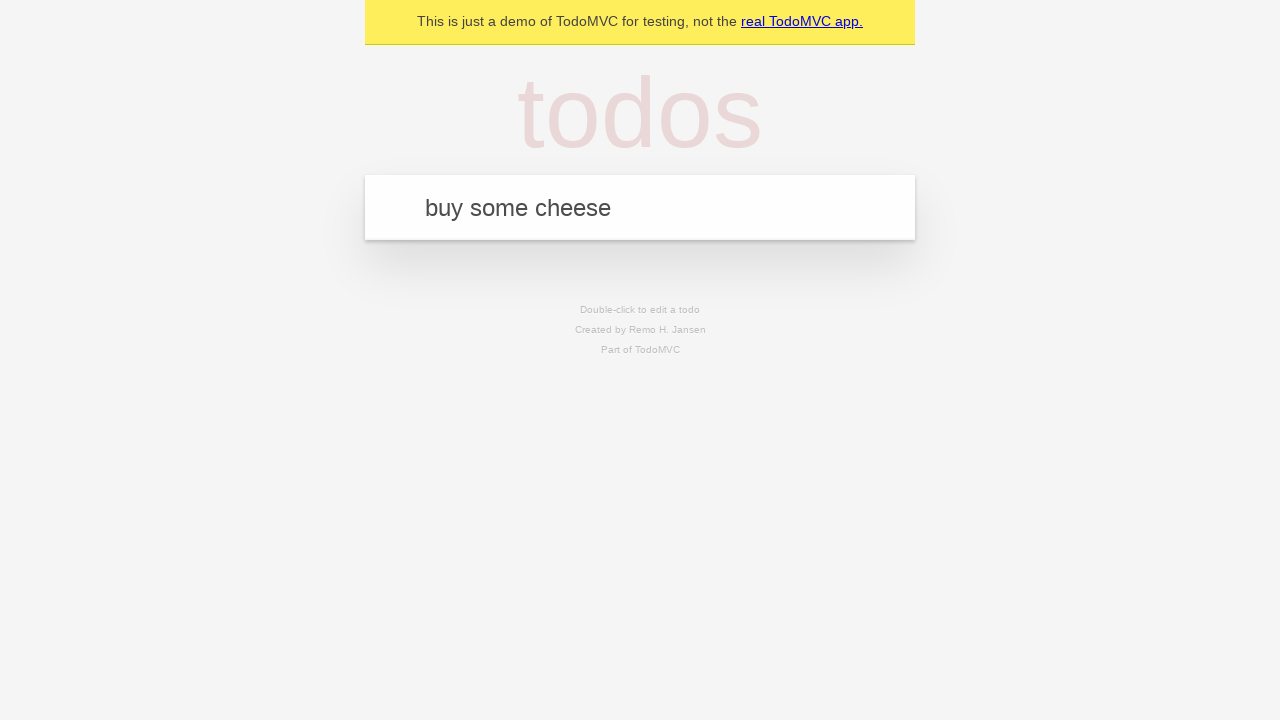

Pressed Enter to create first todo item on internal:attr=[placeholder="What needs to be done?"i]
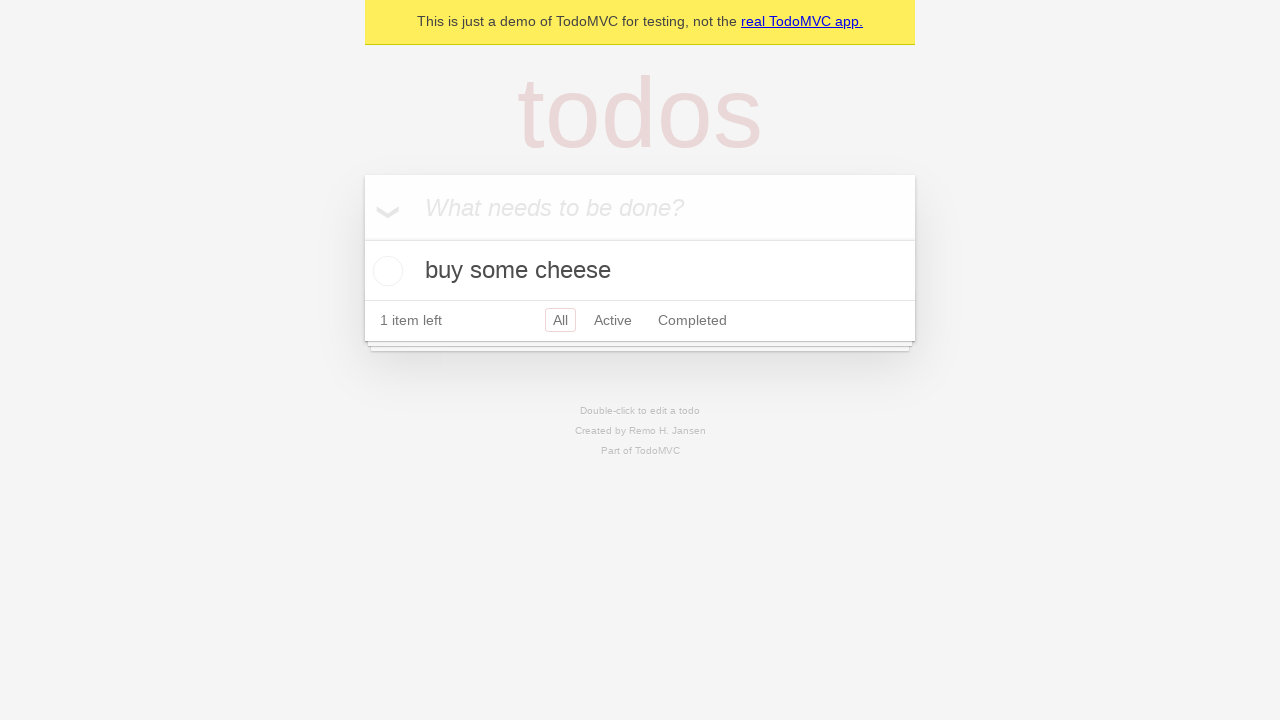

Filled todo input with 'feed the cat' on internal:attr=[placeholder="What needs to be done?"i]
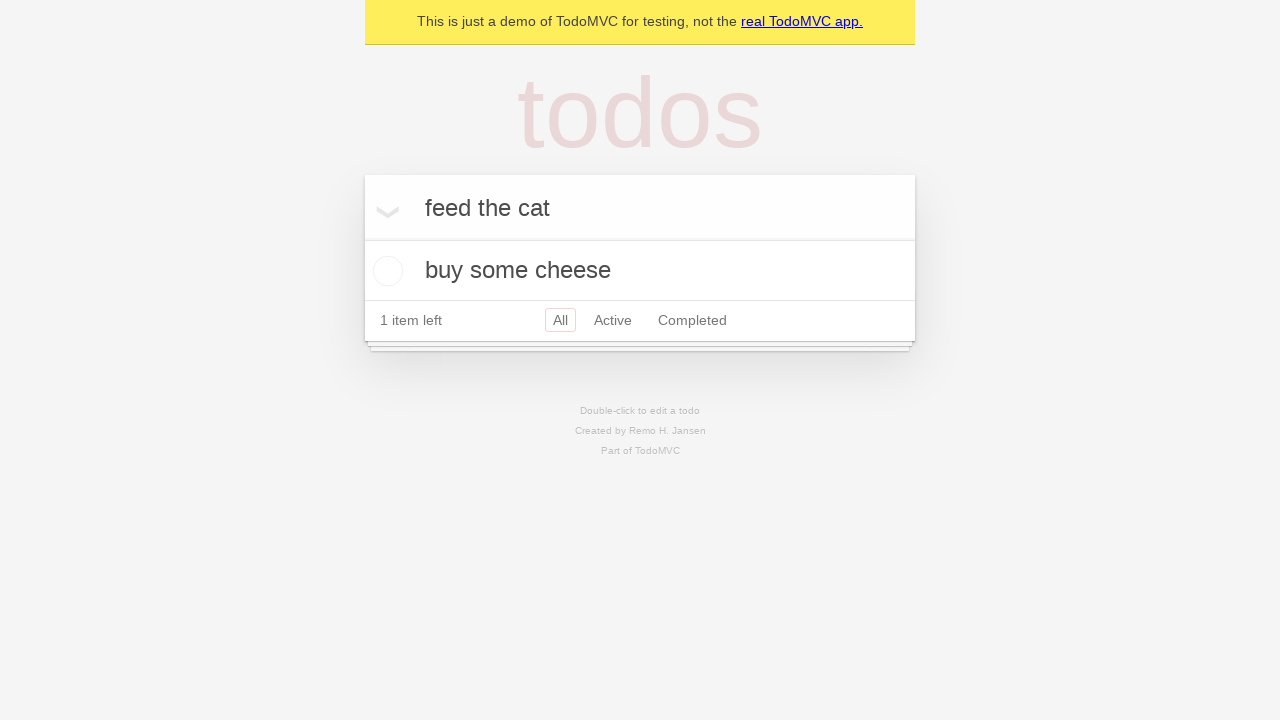

Pressed Enter to create second todo item on internal:attr=[placeholder="What needs to be done?"i]
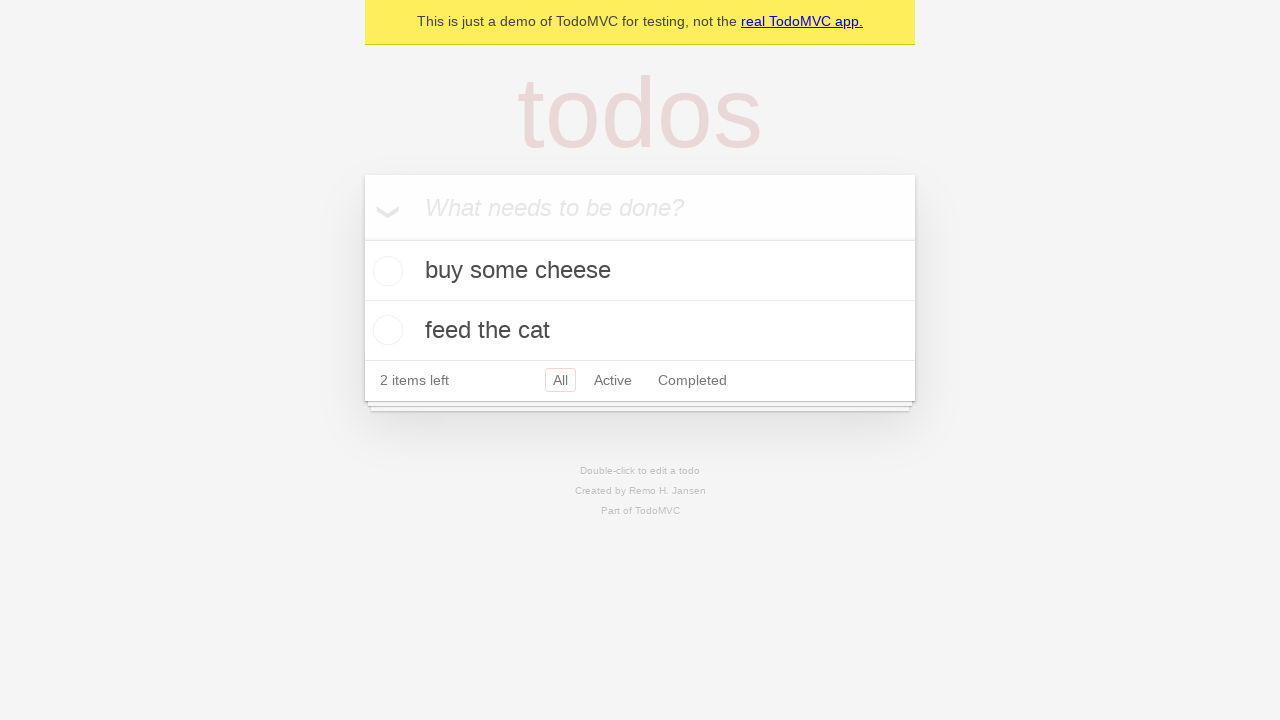

Filled todo input with 'book a doctors appointment' on internal:attr=[placeholder="What needs to be done?"i]
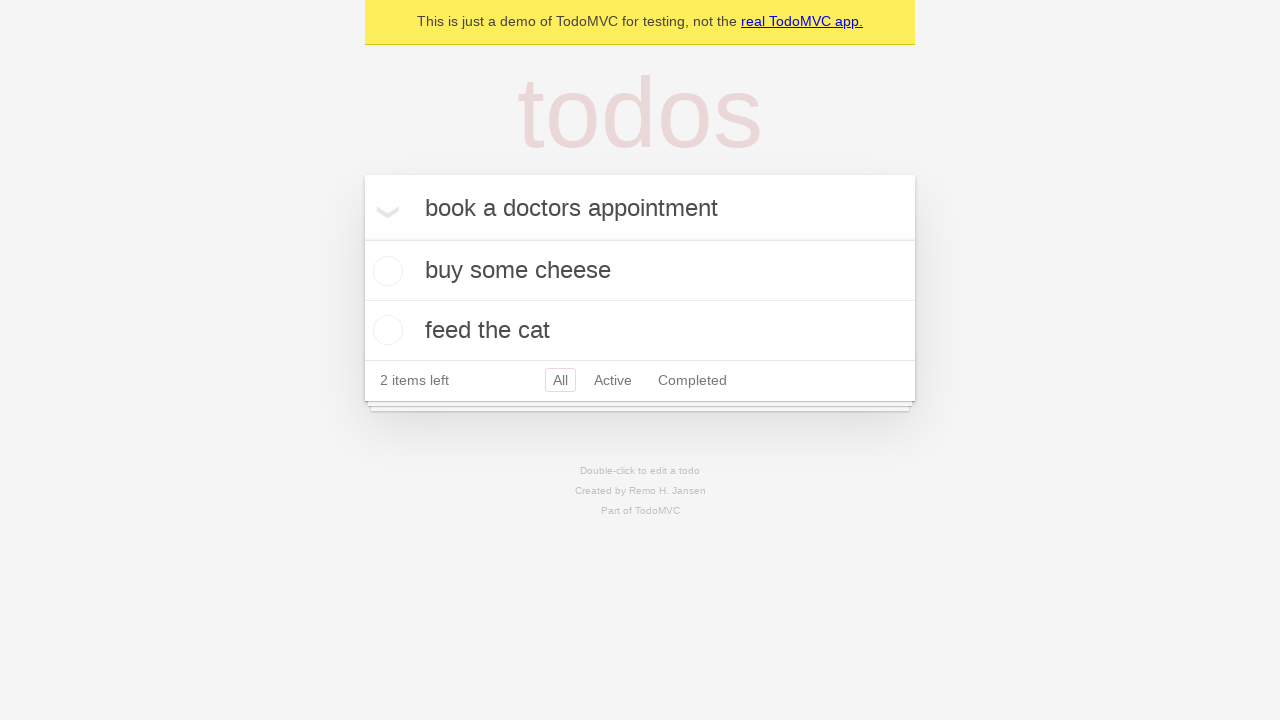

Pressed Enter to create third todo item on internal:attr=[placeholder="What needs to be done?"i]
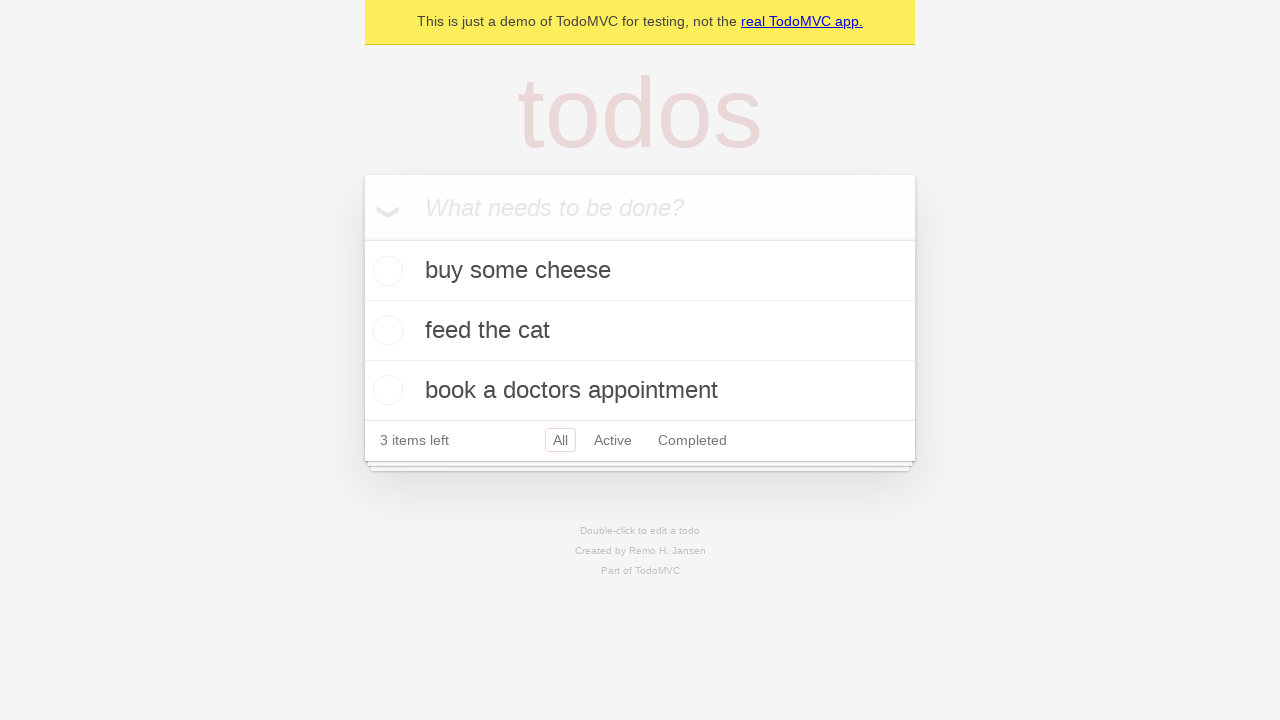

Checked 'Mark all as complete' checkbox at (362, 238) on internal:label="Mark all as complete"i
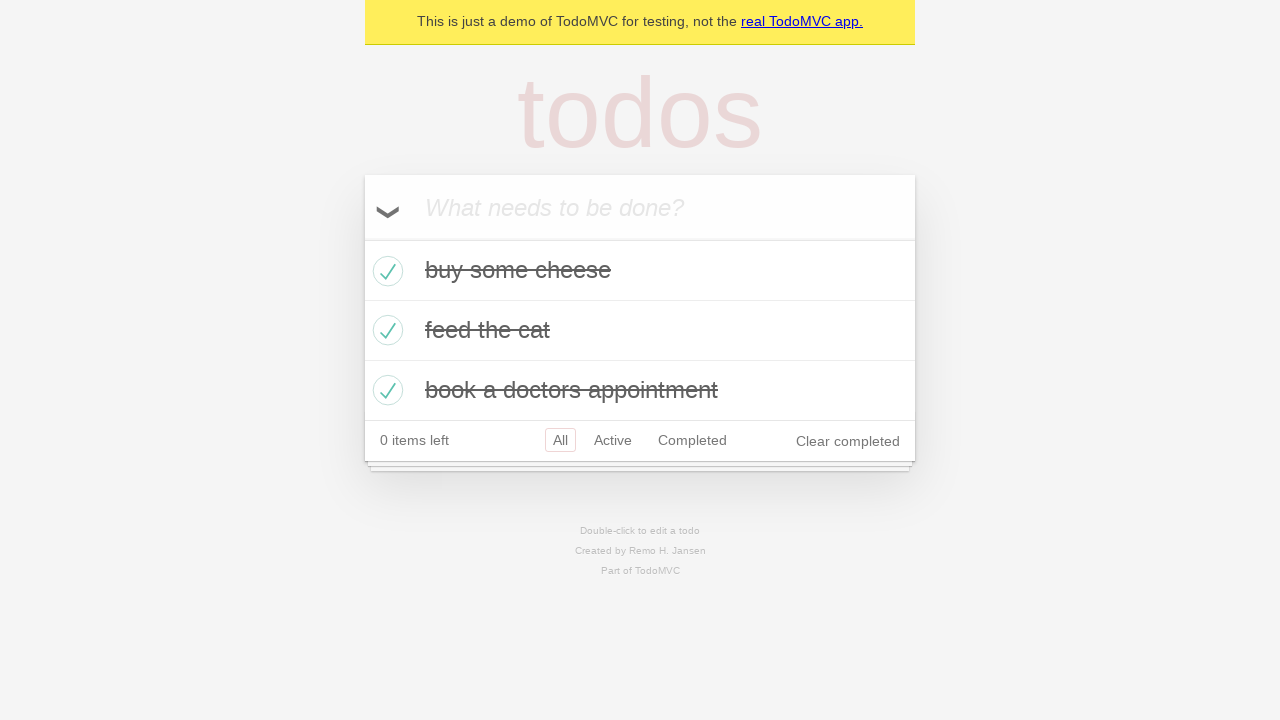

Verified all todo items are marked as completed
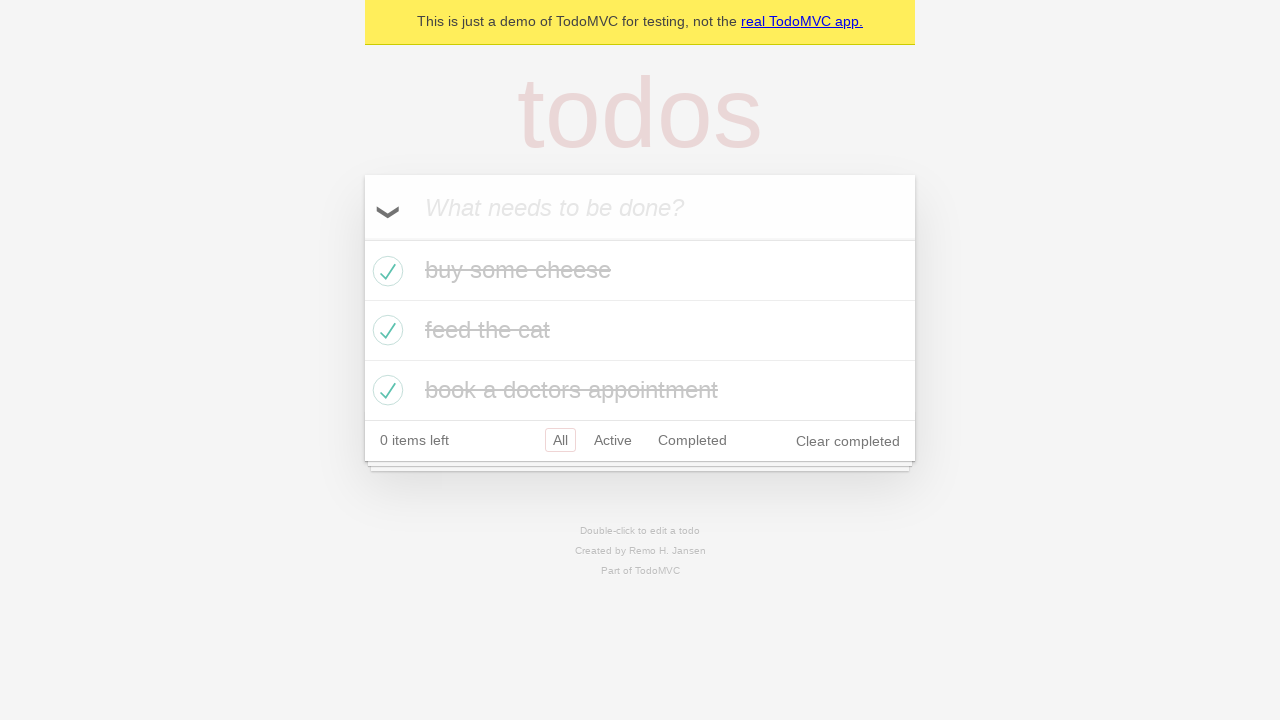

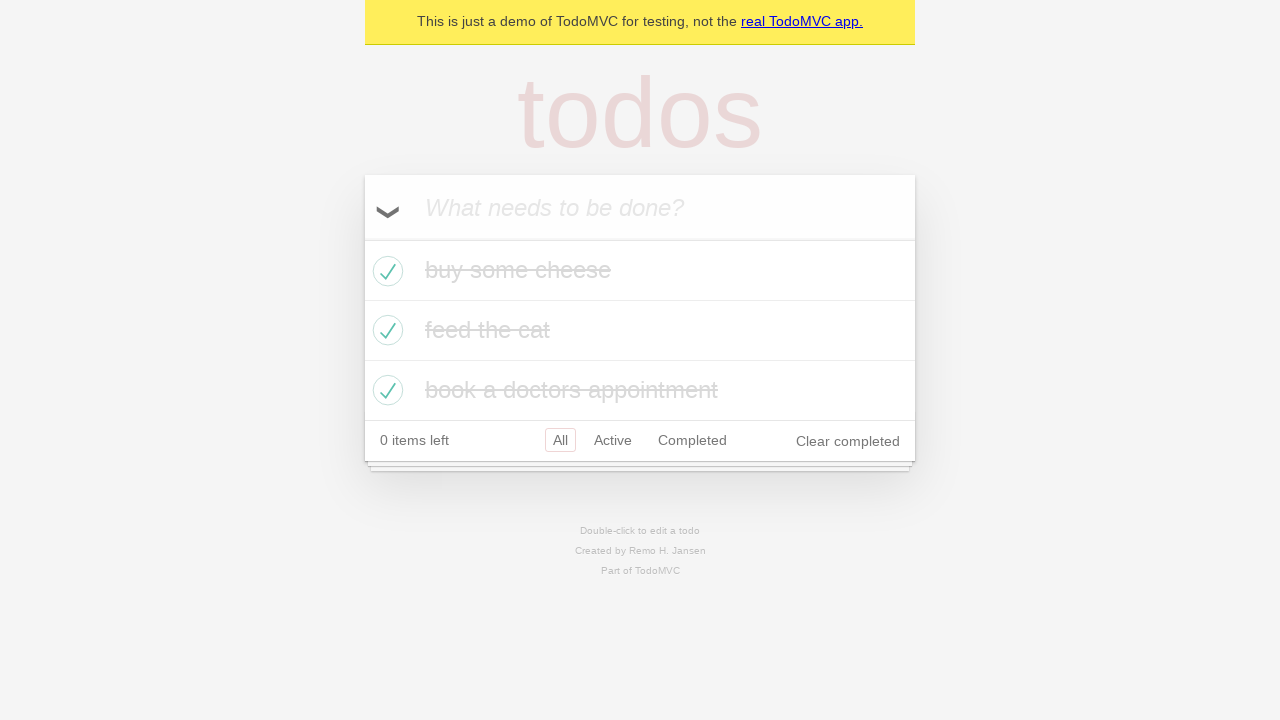